Tests the search filter functionality on an offers page by searching for "Rice" and verifying that all displayed results contain the search term

Starting URL: https://rahulshettyacademy.com/seleniumPractise/#/offers

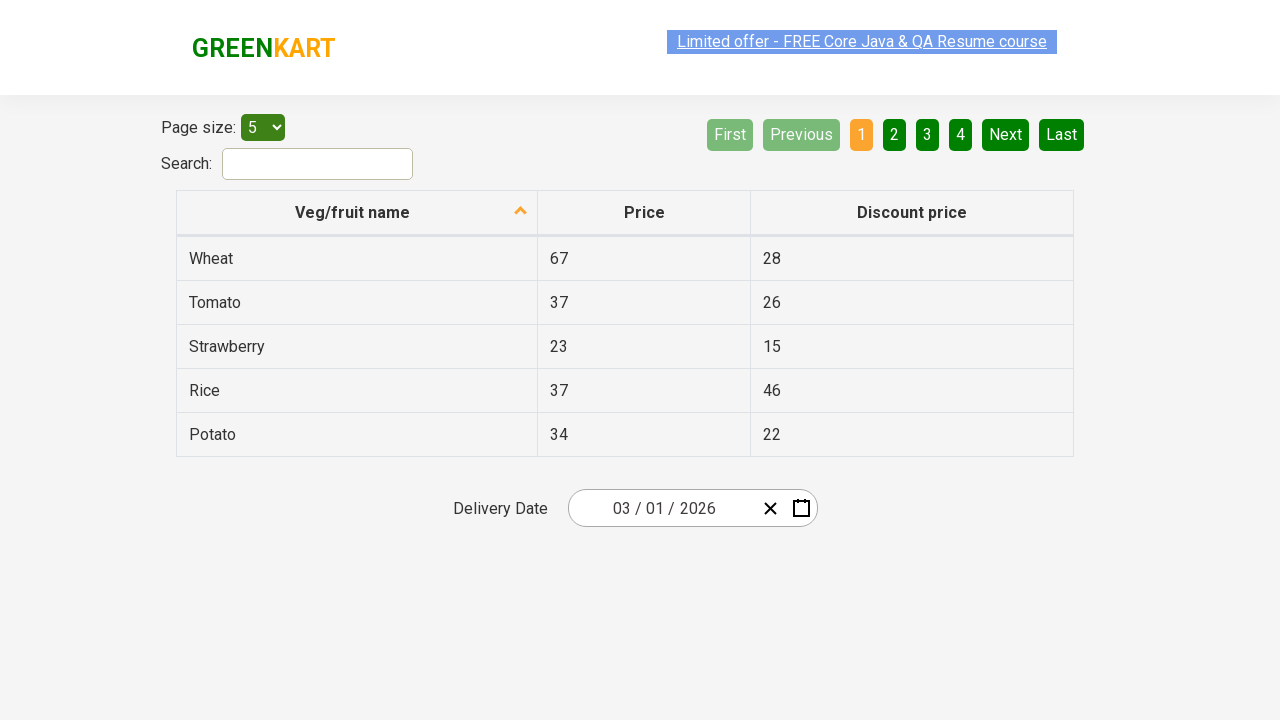

Filled search field with 'Rice' on #search-field
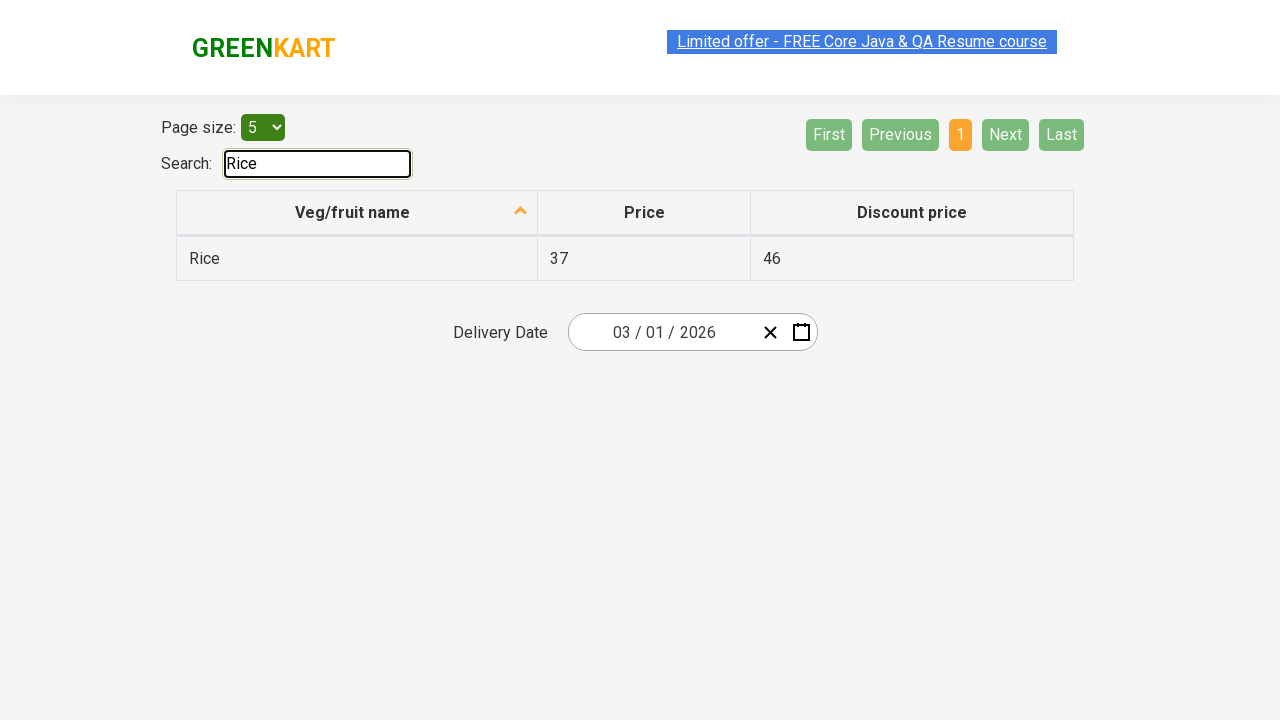

Filtered results loaded after searching for 'Rice'
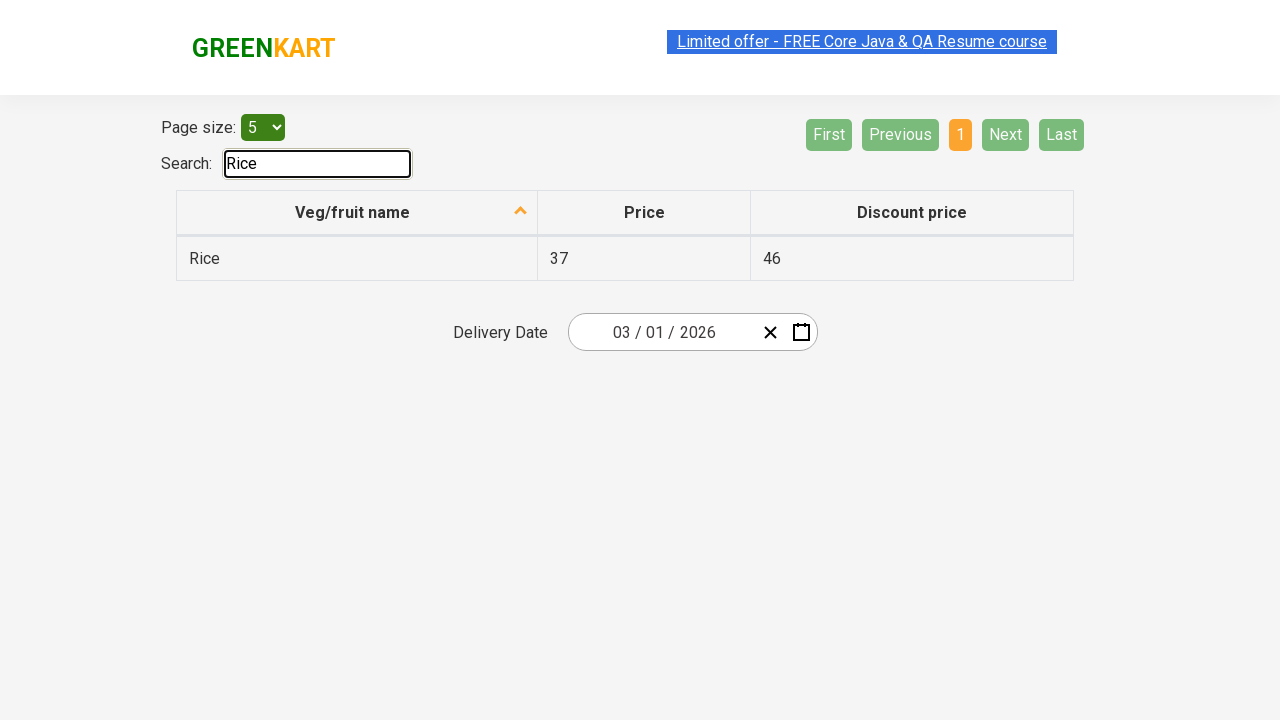

Retrieved 1 filtered result rows
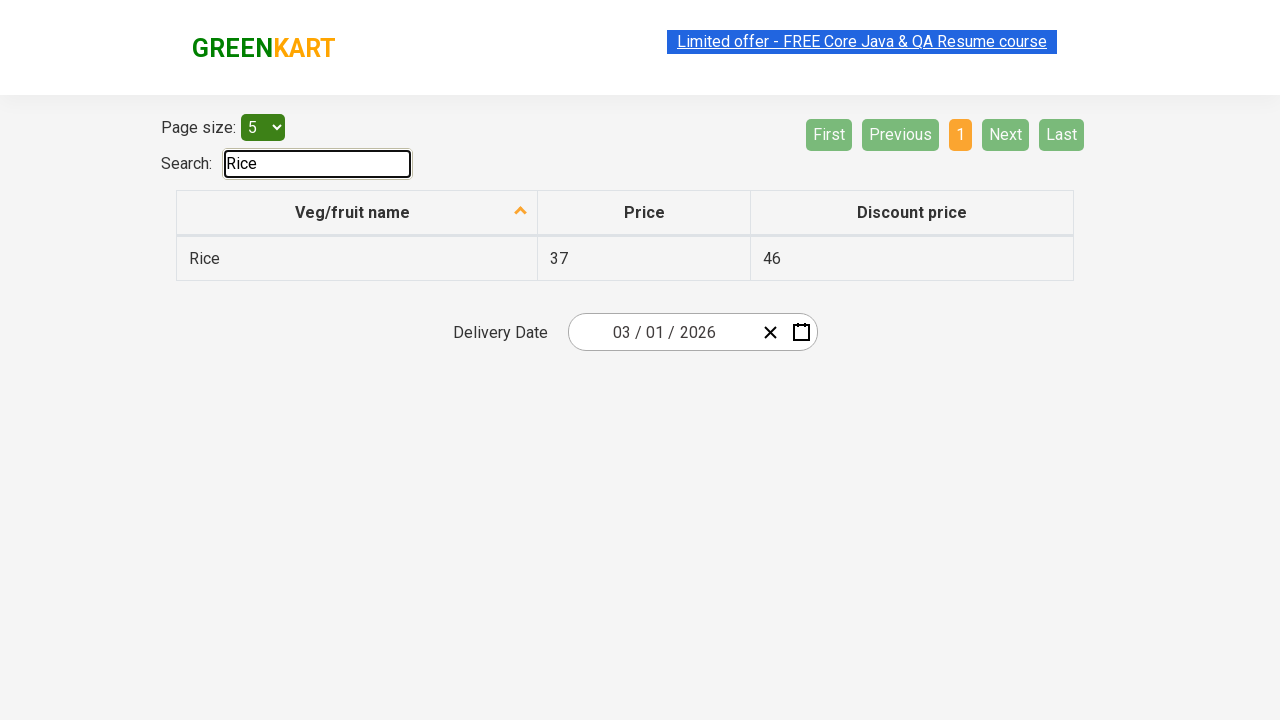

Verified result 'Rice' contains 'Rice'
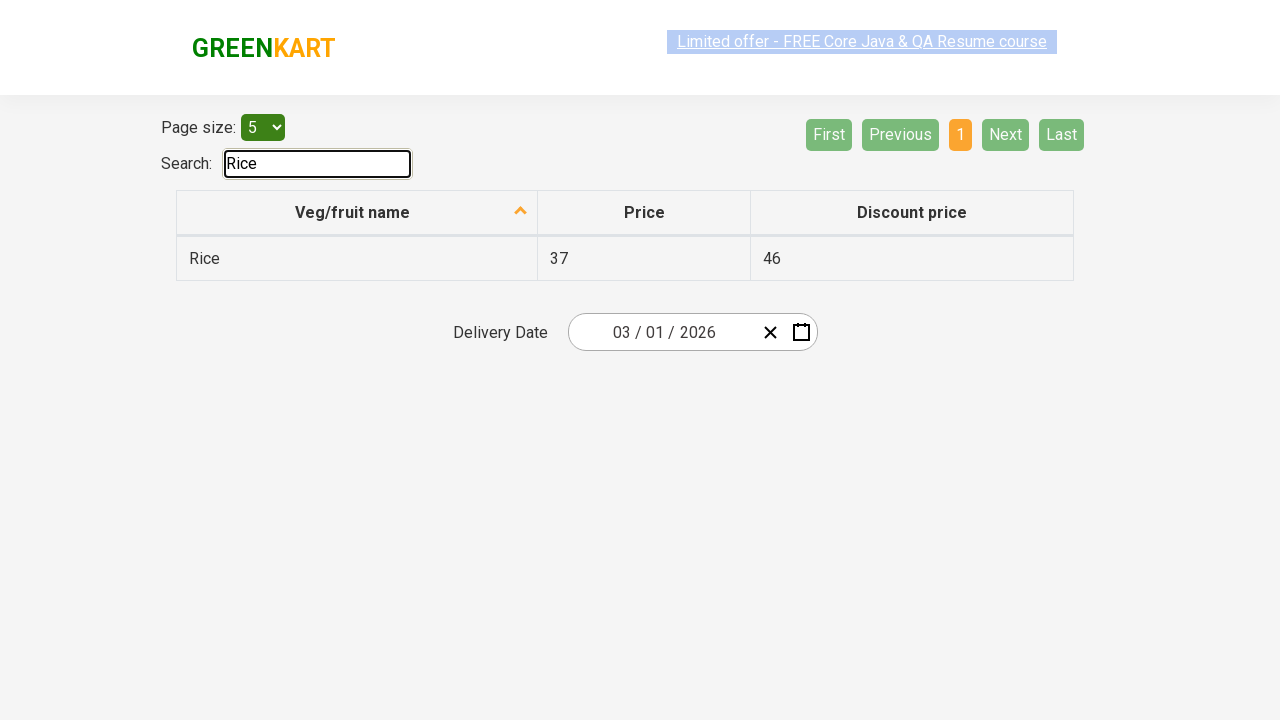

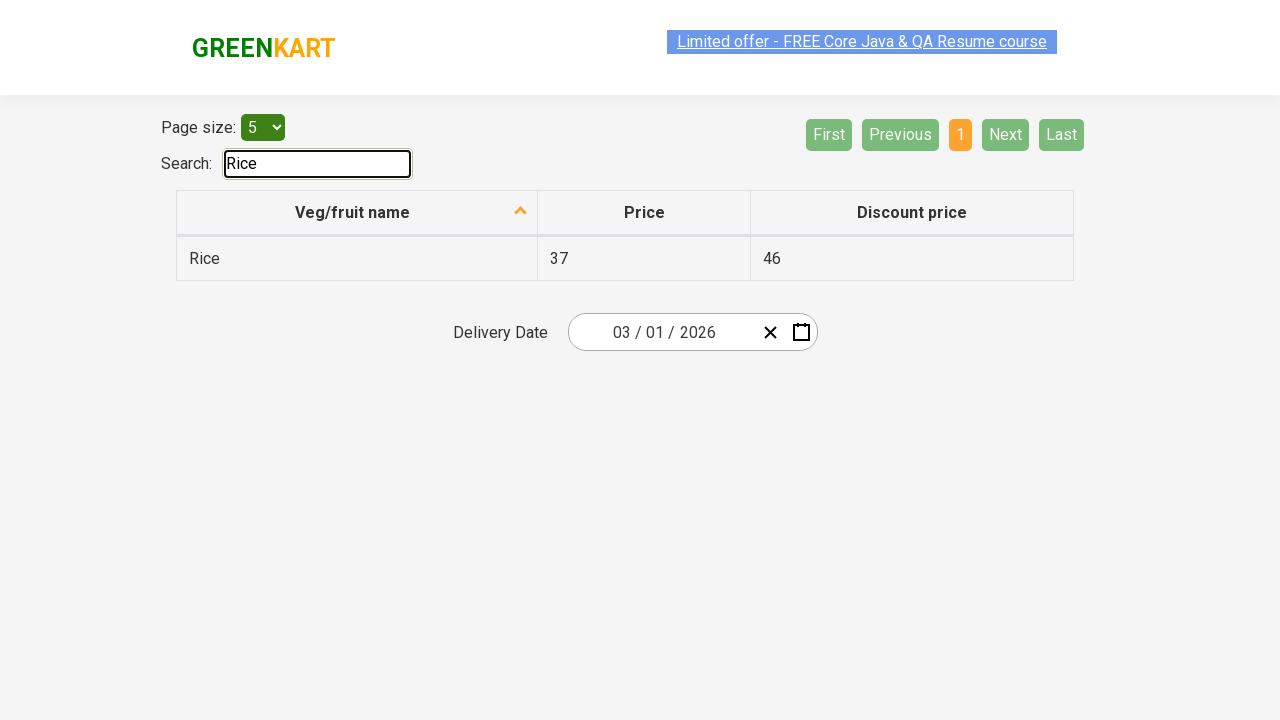